Tests iframe interaction by switching to an iframe, clicking a button inside it, then switching back to the main frame to interact with menu

Starting URL: https://www.w3schools.com/js/tryit.asp?filename=tryjs_myfirst

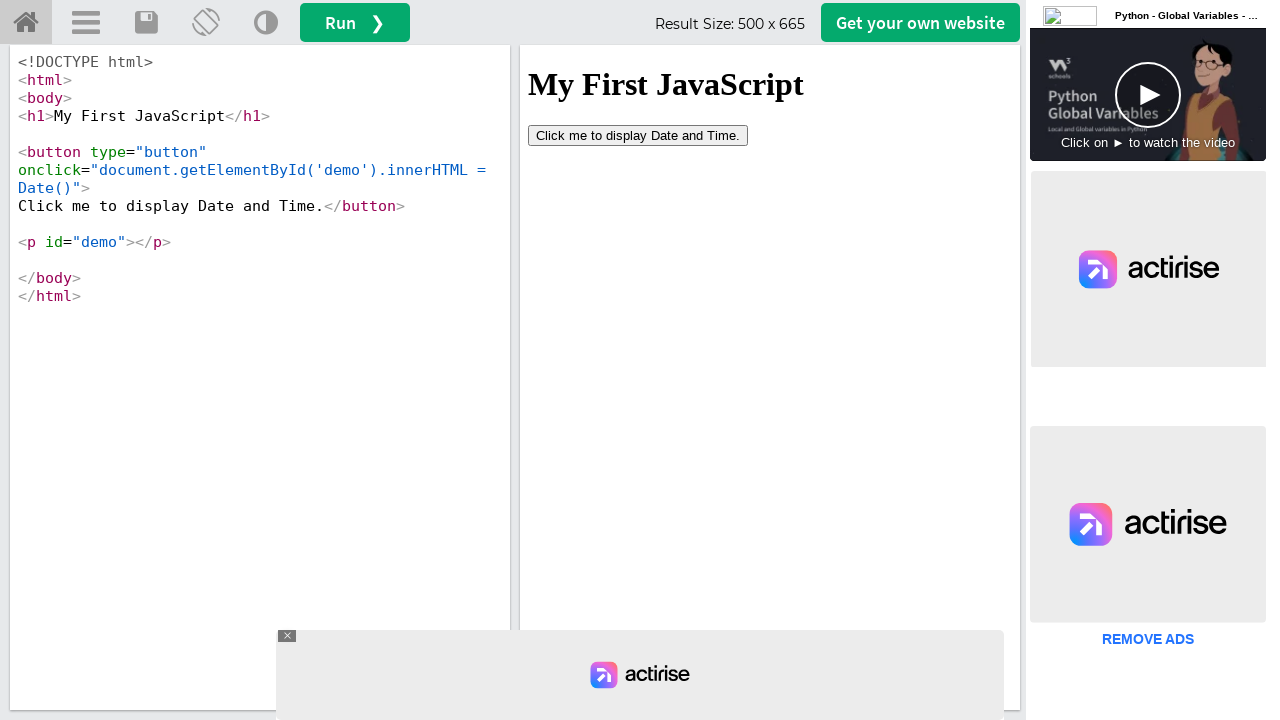

Located iframe#iframeResult for interaction
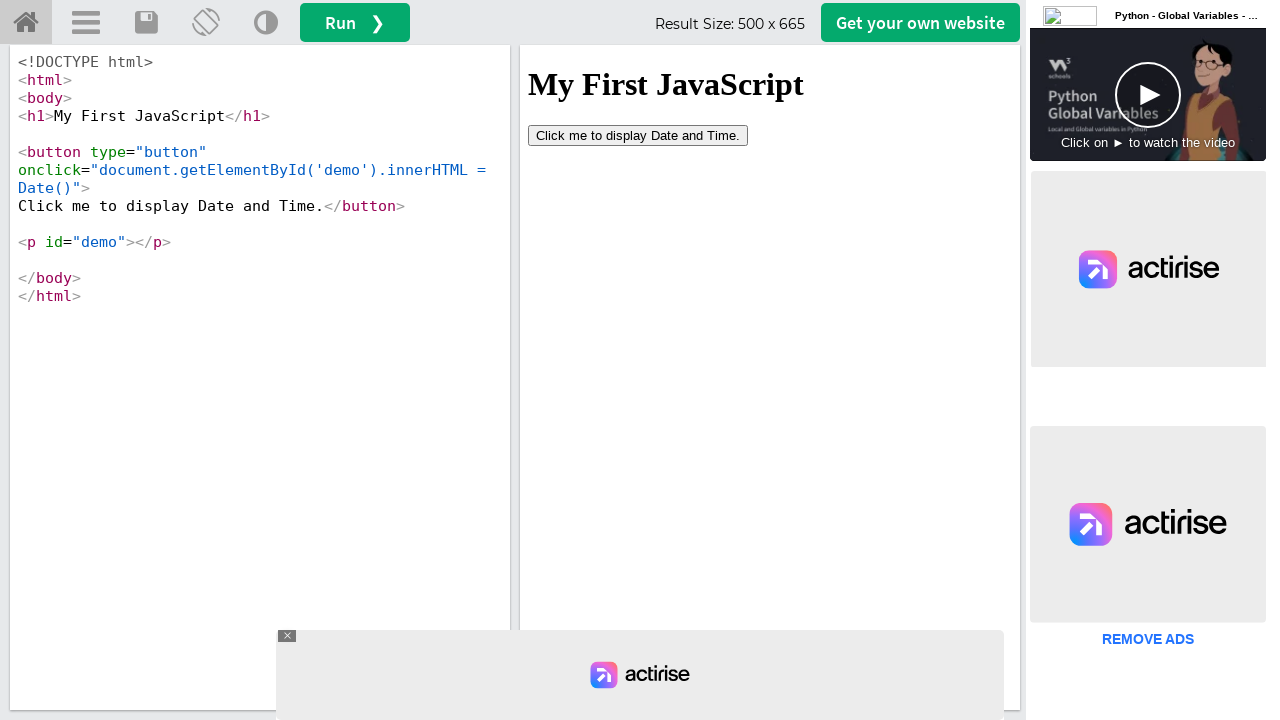

Clicked 'Click me' button inside the iframe at (638, 135) on iframe#iframeResult >> internal:control=enter-frame >> button:has-text('Click me
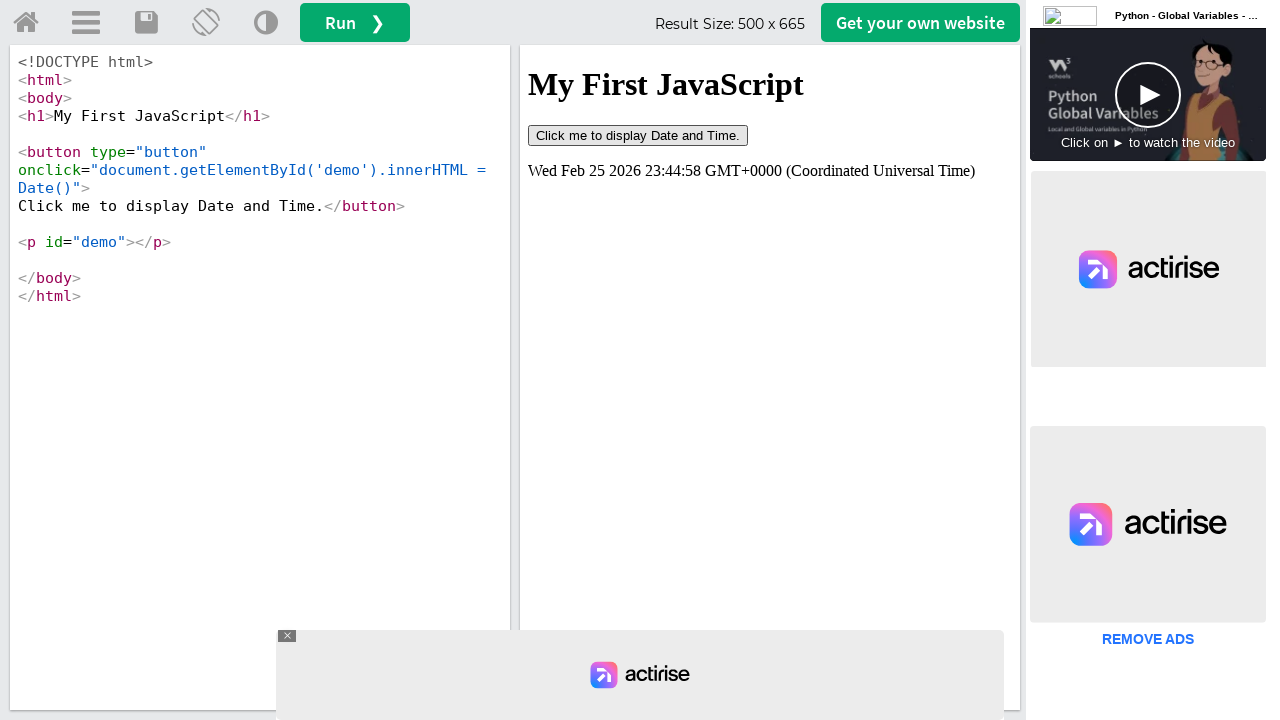

Clicked menu button in the main frame at (86, 23) on a#menuButton
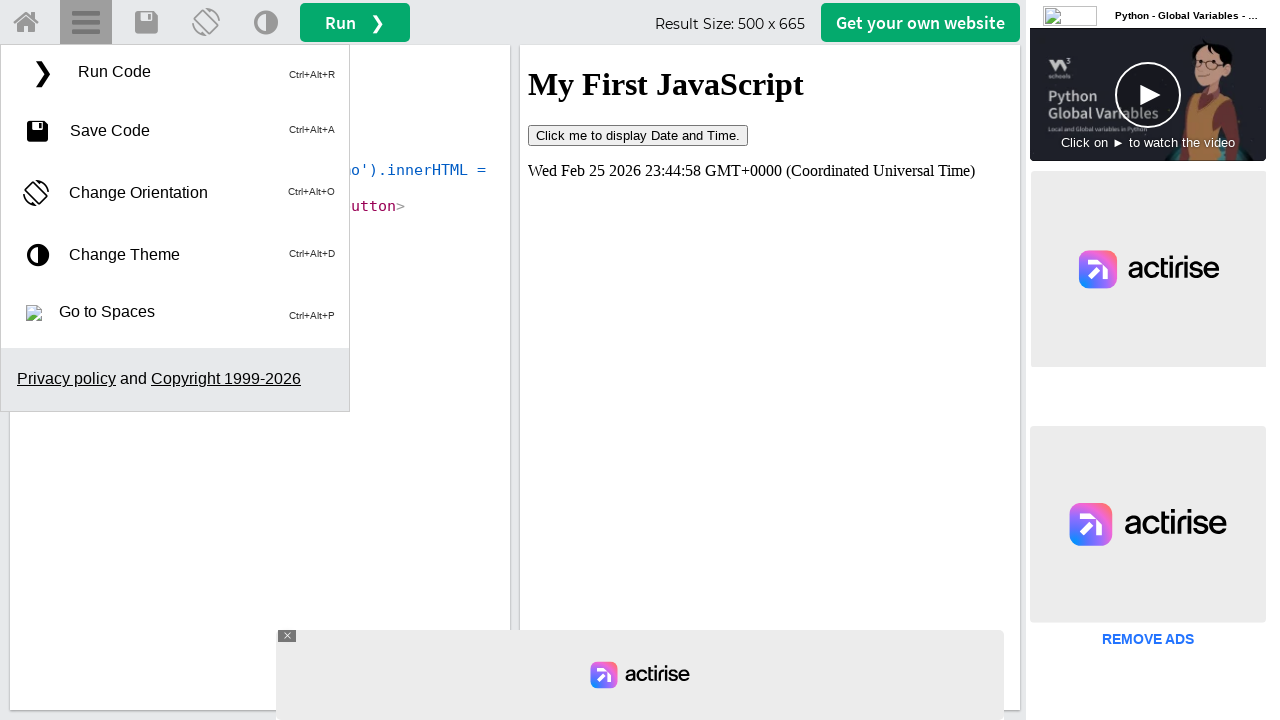

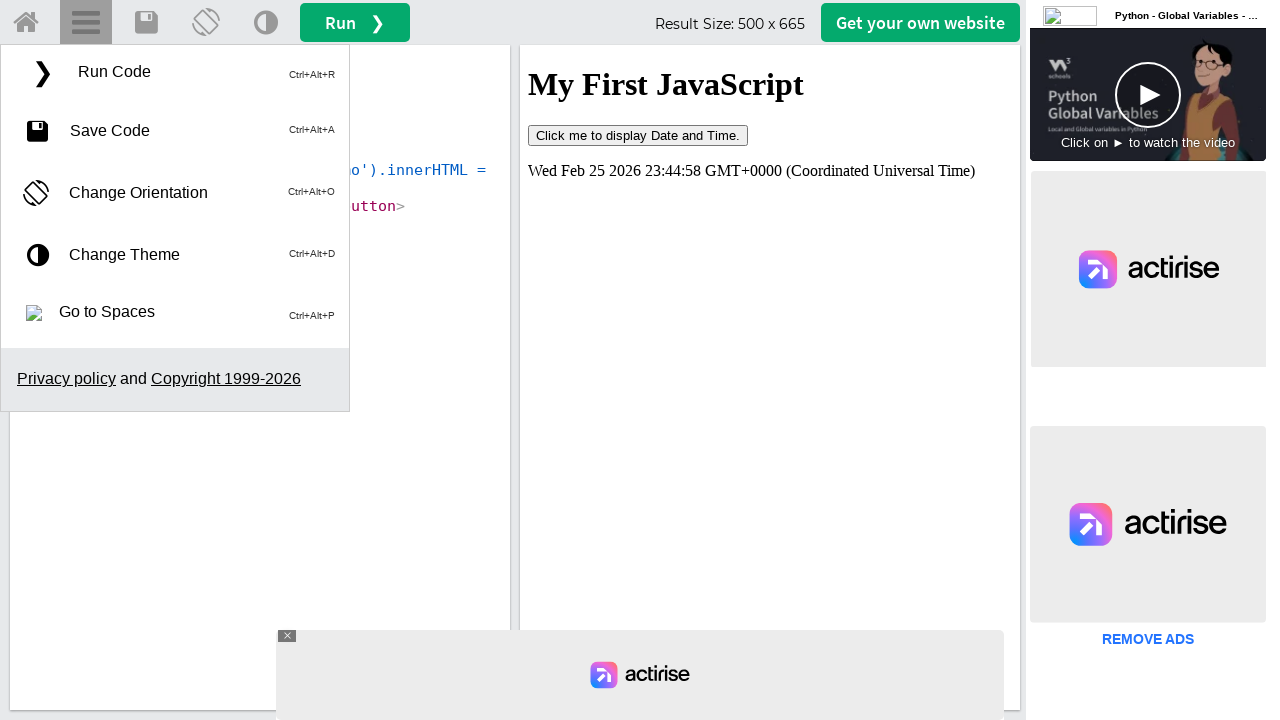